Tests opening a new browser window and verifying the content text displayed in it

Starting URL: https://demoqa.com/browser-windows

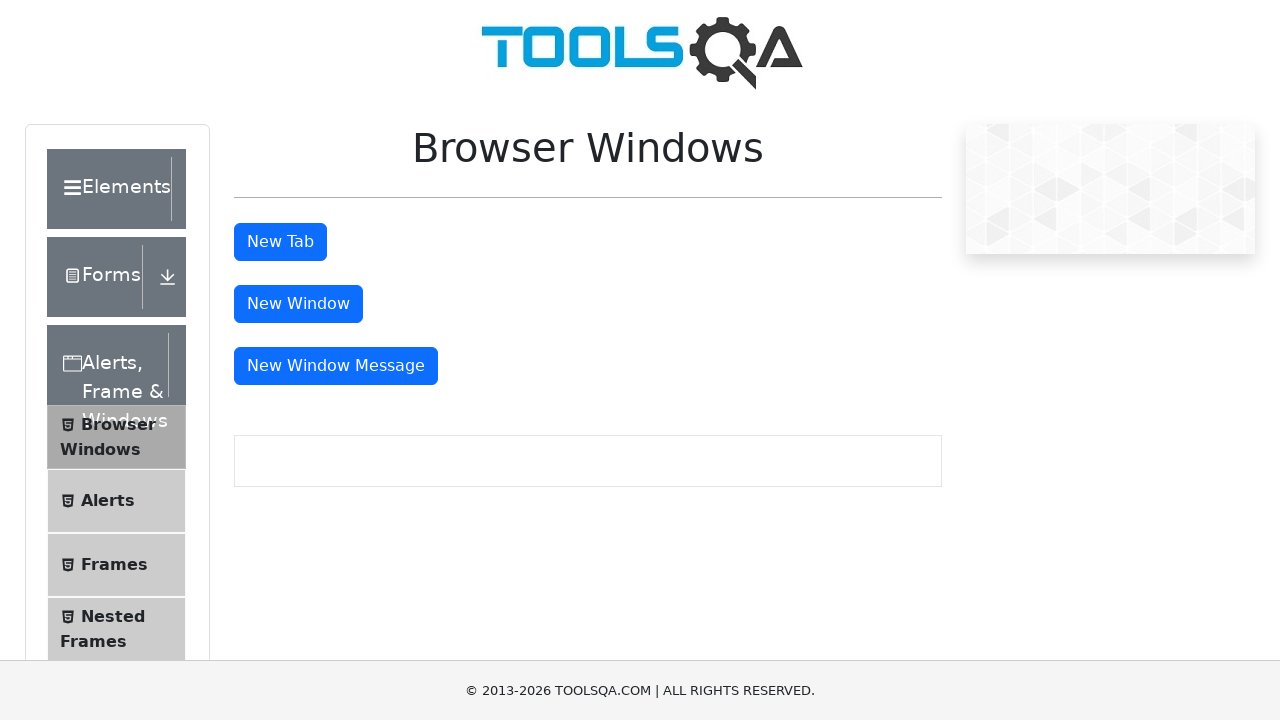

Clicked window button to open new browser window at (298, 304) on #windowButton
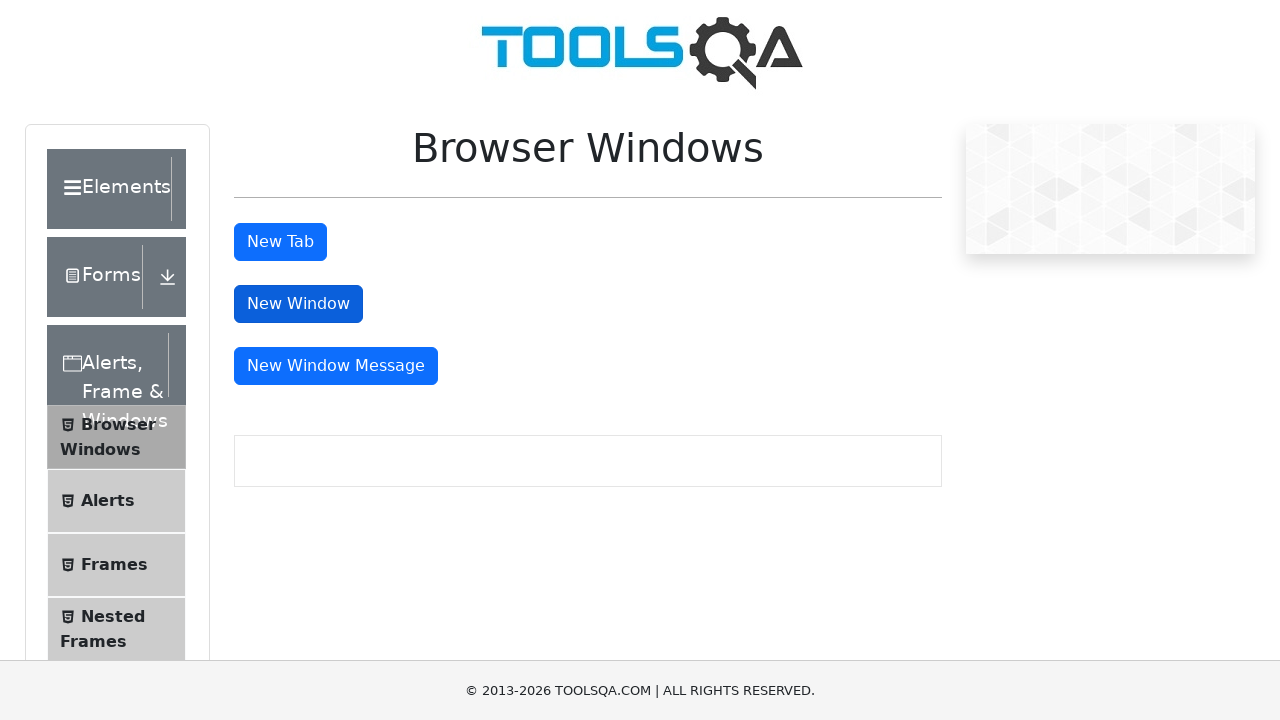

Clicked window button and new page context captured at (298, 304) on #windowButton
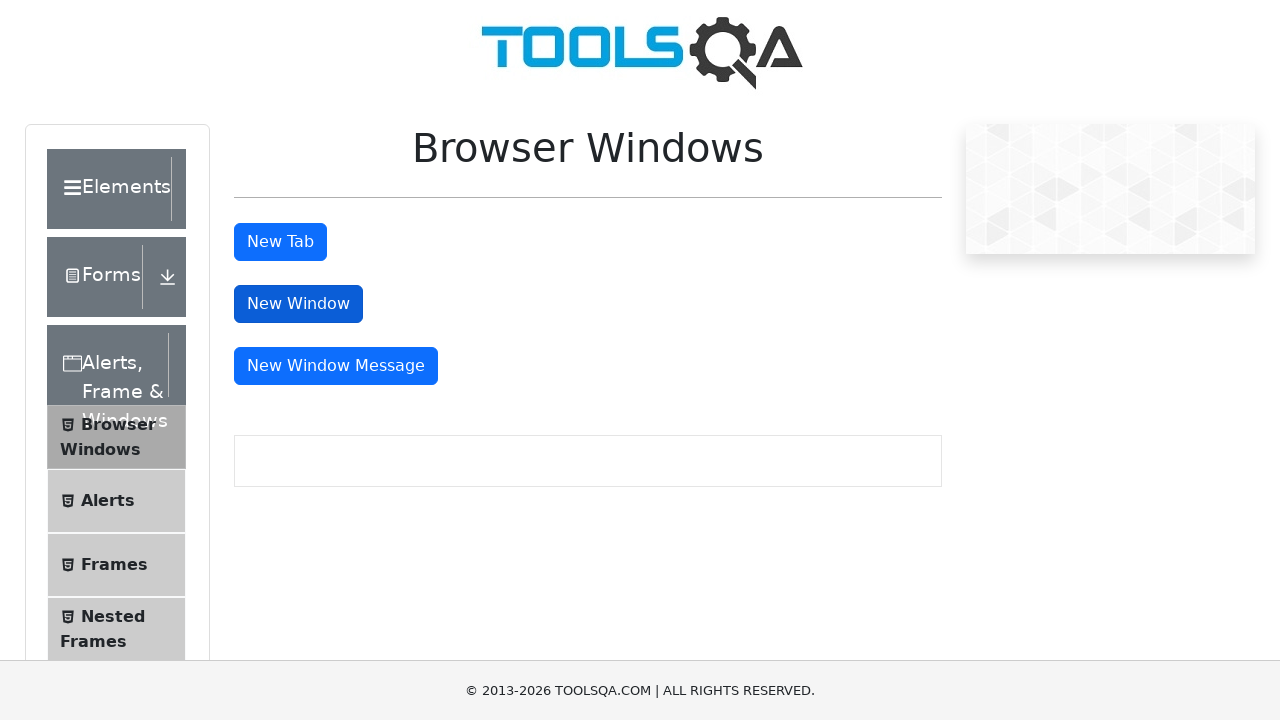

Switched to the newly opened window
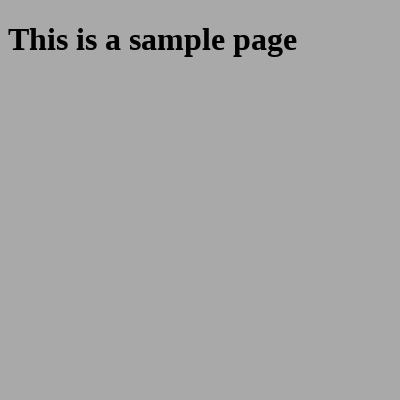

Waited for sample heading element to load in new window
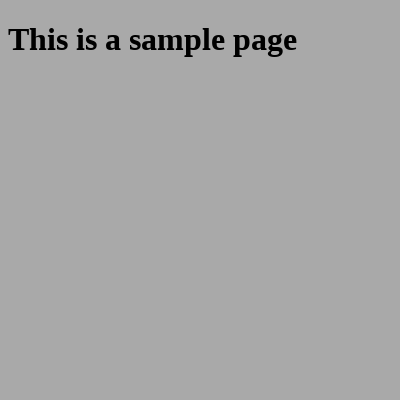

Verified that 'This is a sample page' text is displayed in the new window
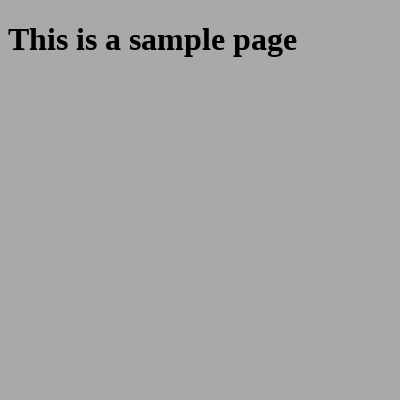

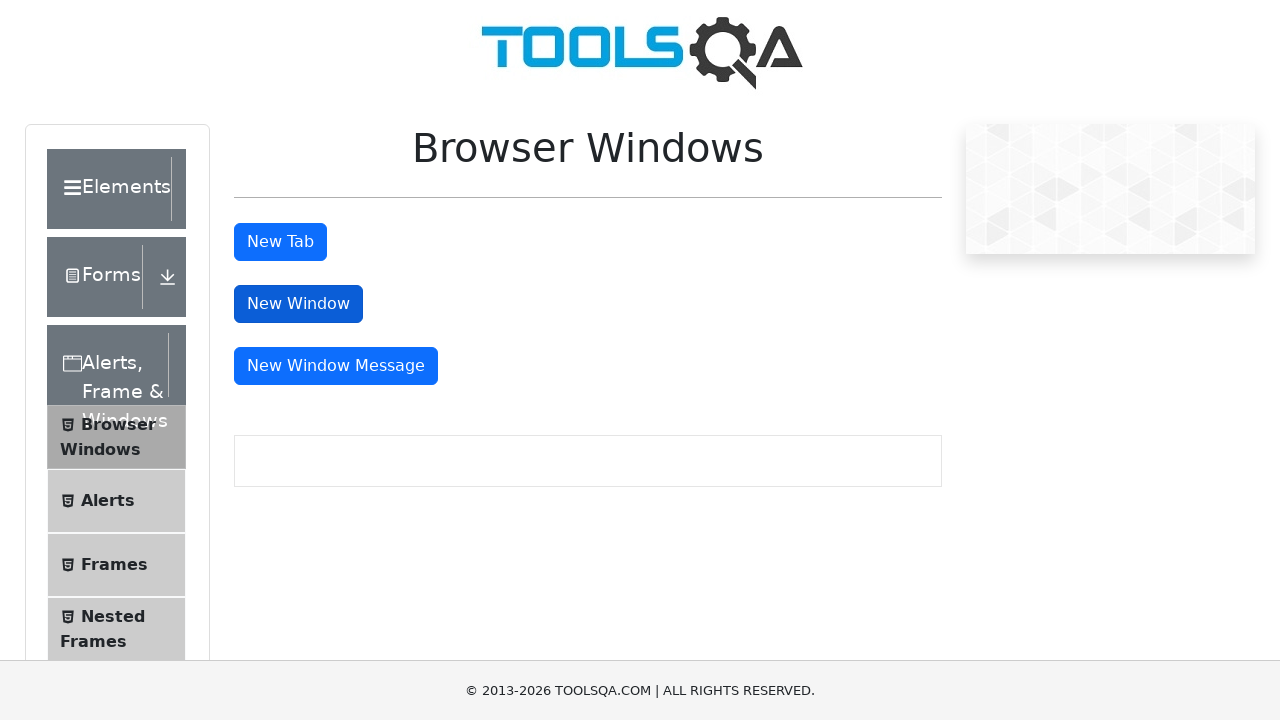